Tests that clicking Browse Languages menu shows the default Category A header

Starting URL: https://www.99-bottles-of-beer.net/

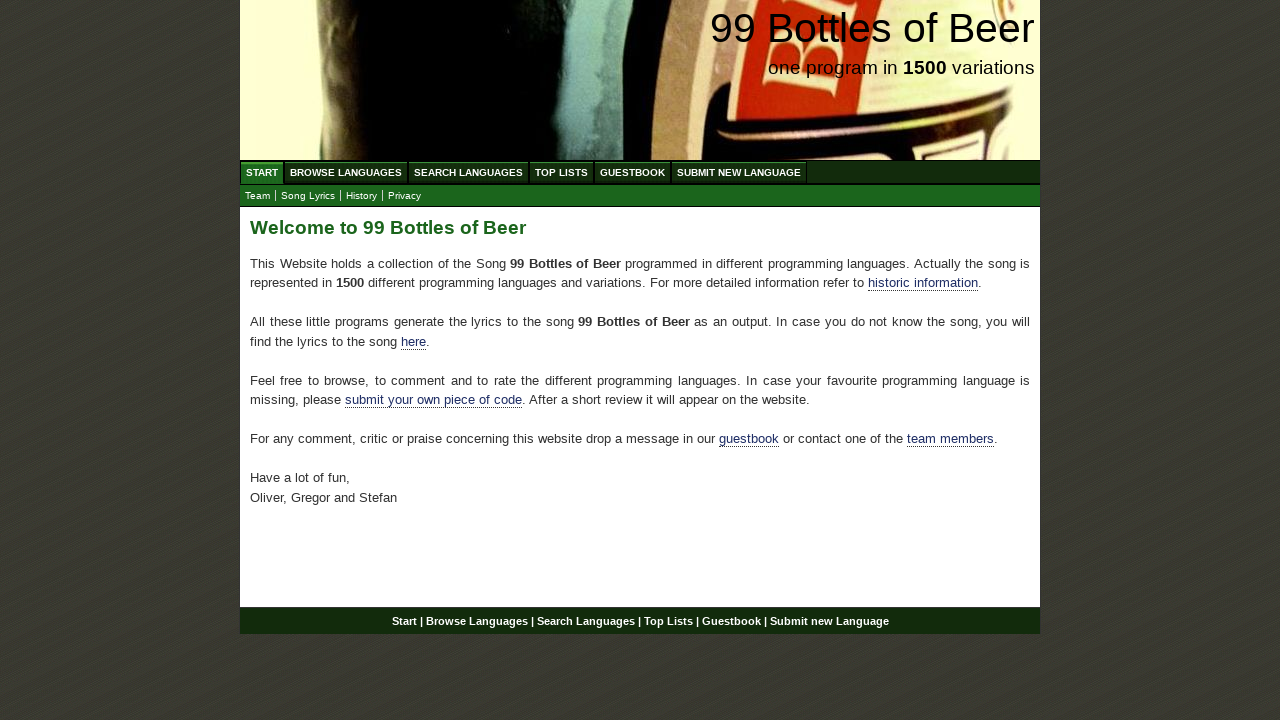

Clicked Browse Languages menu at (346, 172) on xpath=//ul[@id='menu']//a[@href='/abc.html']
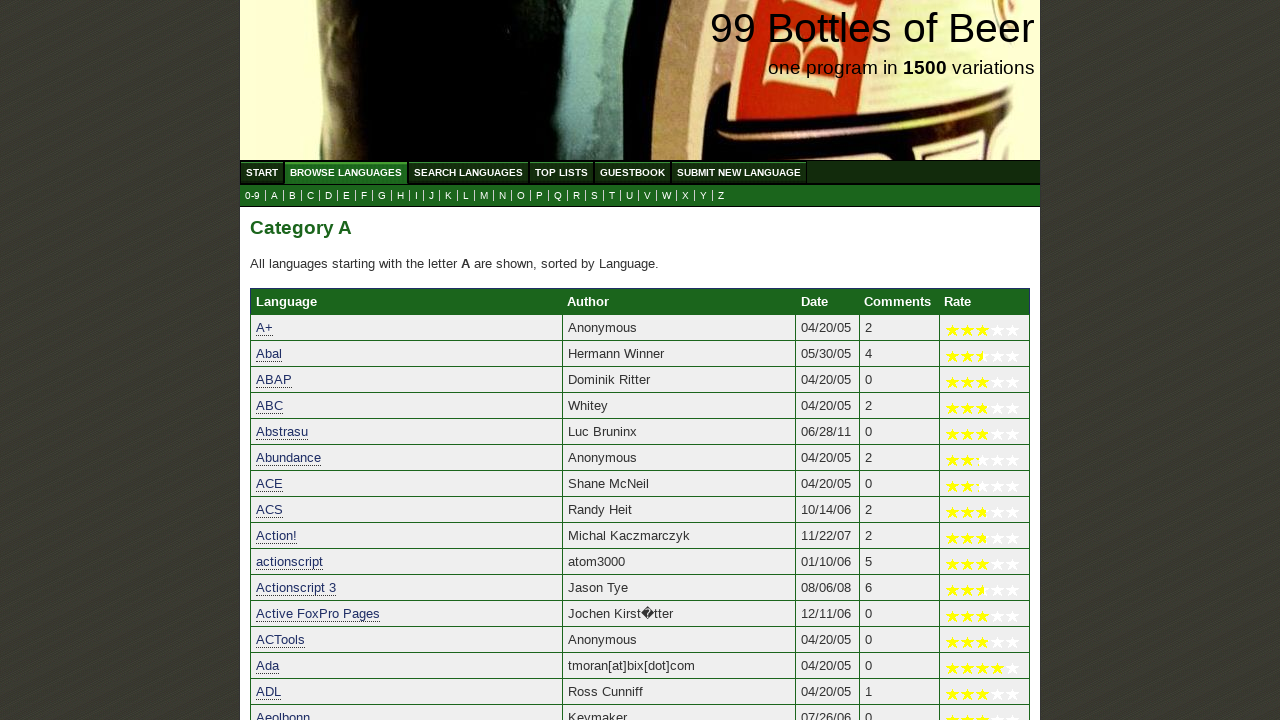

Category A header displayed after clicking Browse Languages
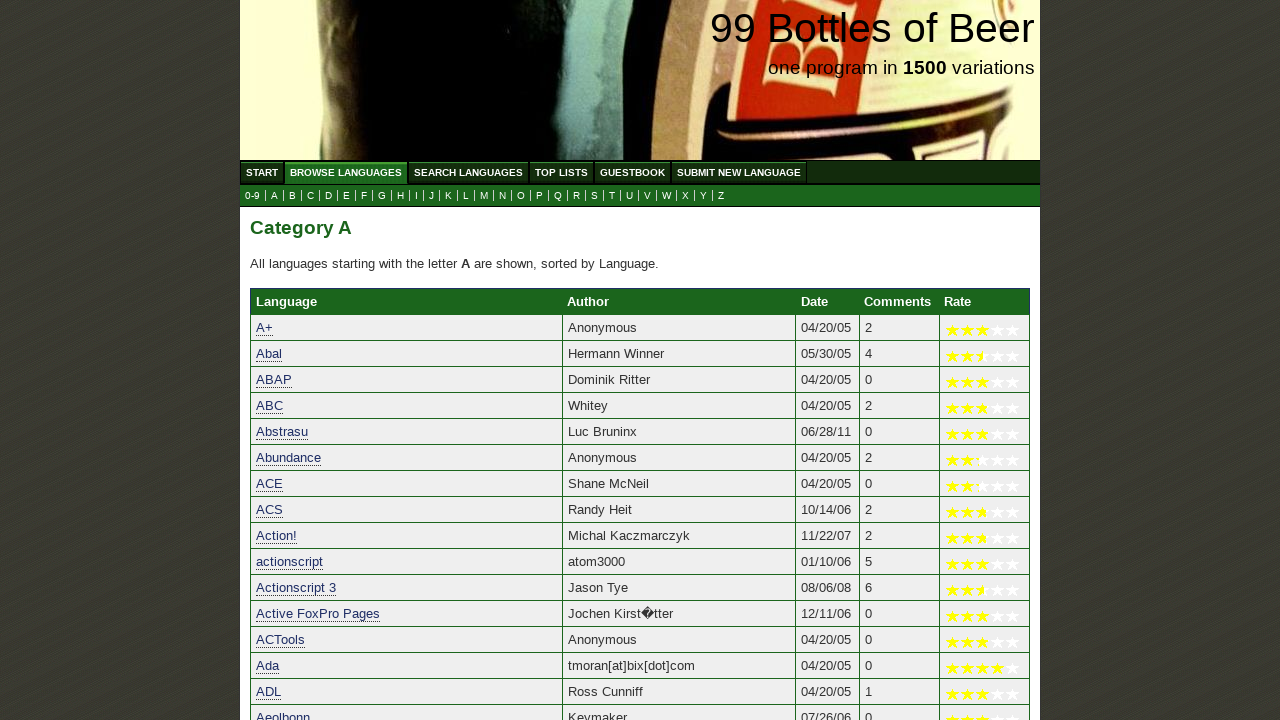

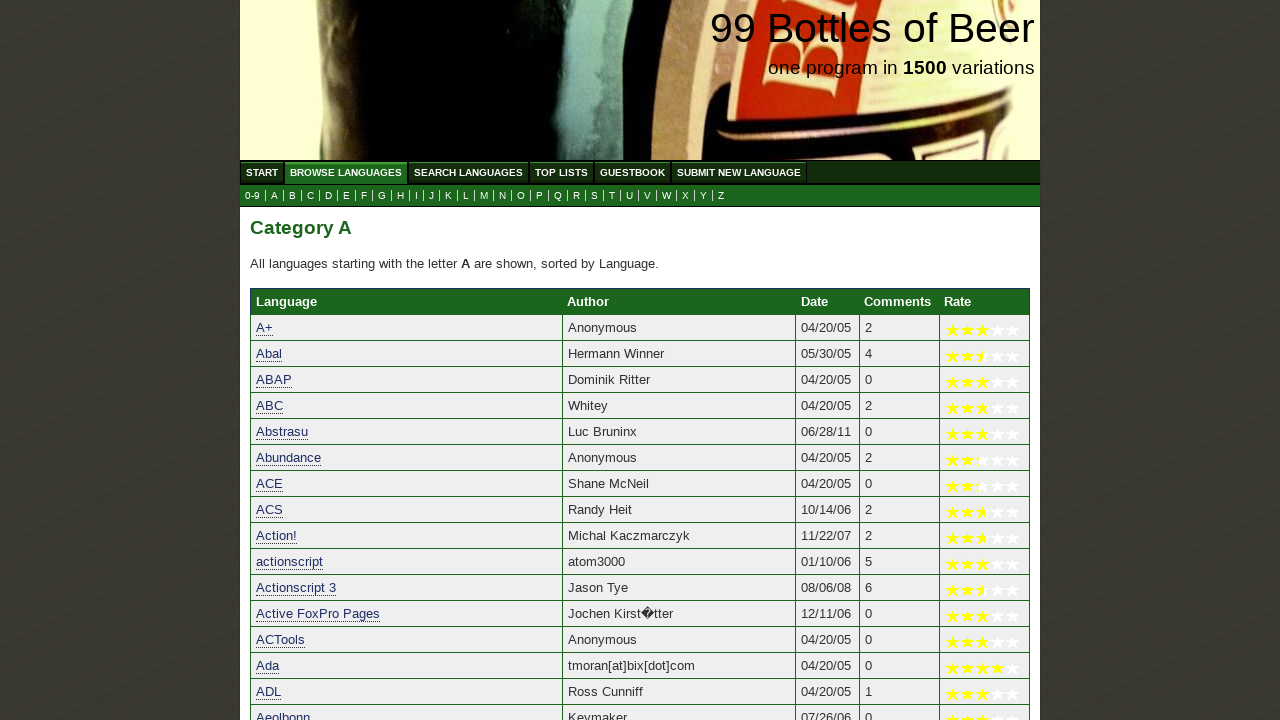